Tests form submission on a practice login page using soft assertions to verify multiple conditions

Starting URL: https://practice.cydeo.com/login

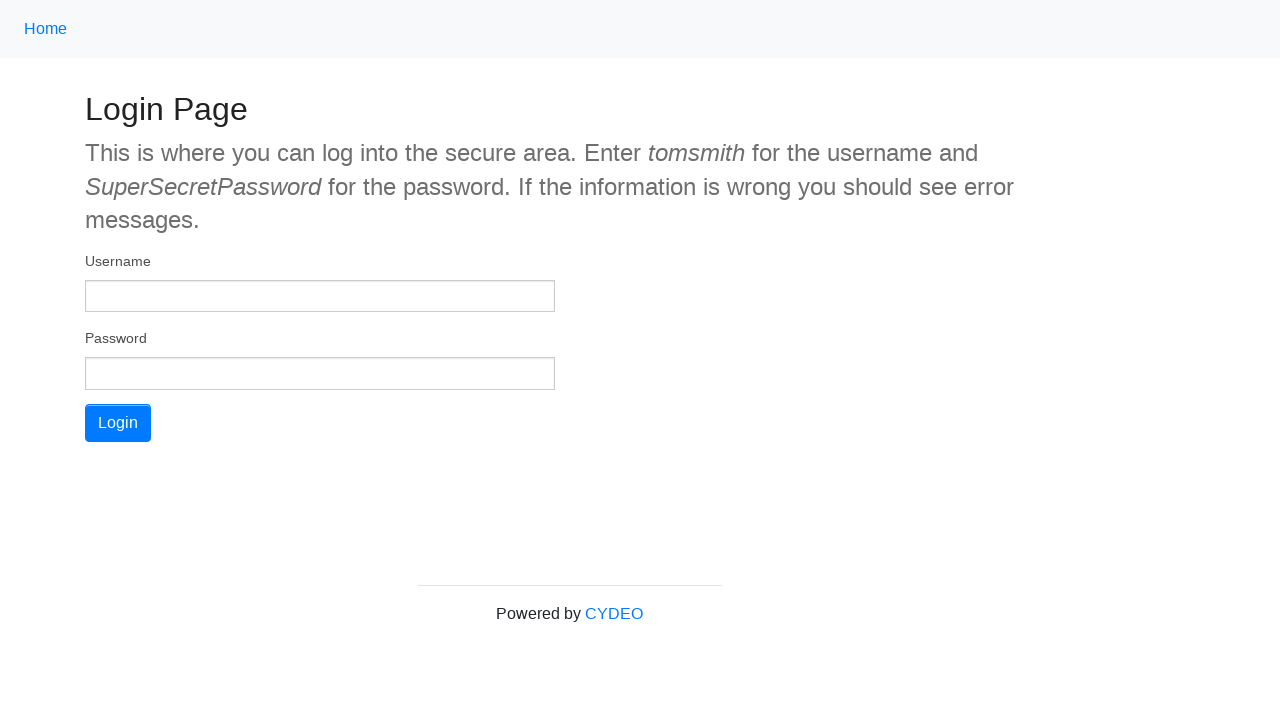

Filled username field with 'tomsmith' on input[name='username']
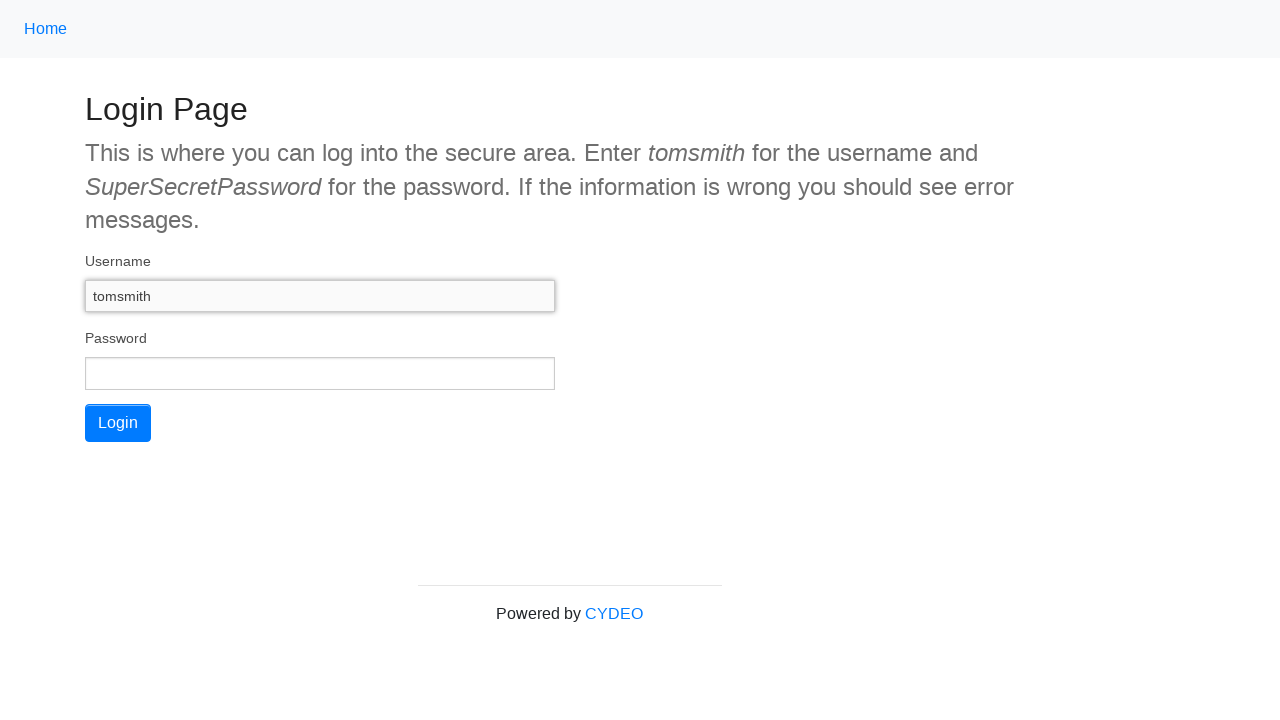

Filled password field with 'SuperSecretPassword' on input[name='password']
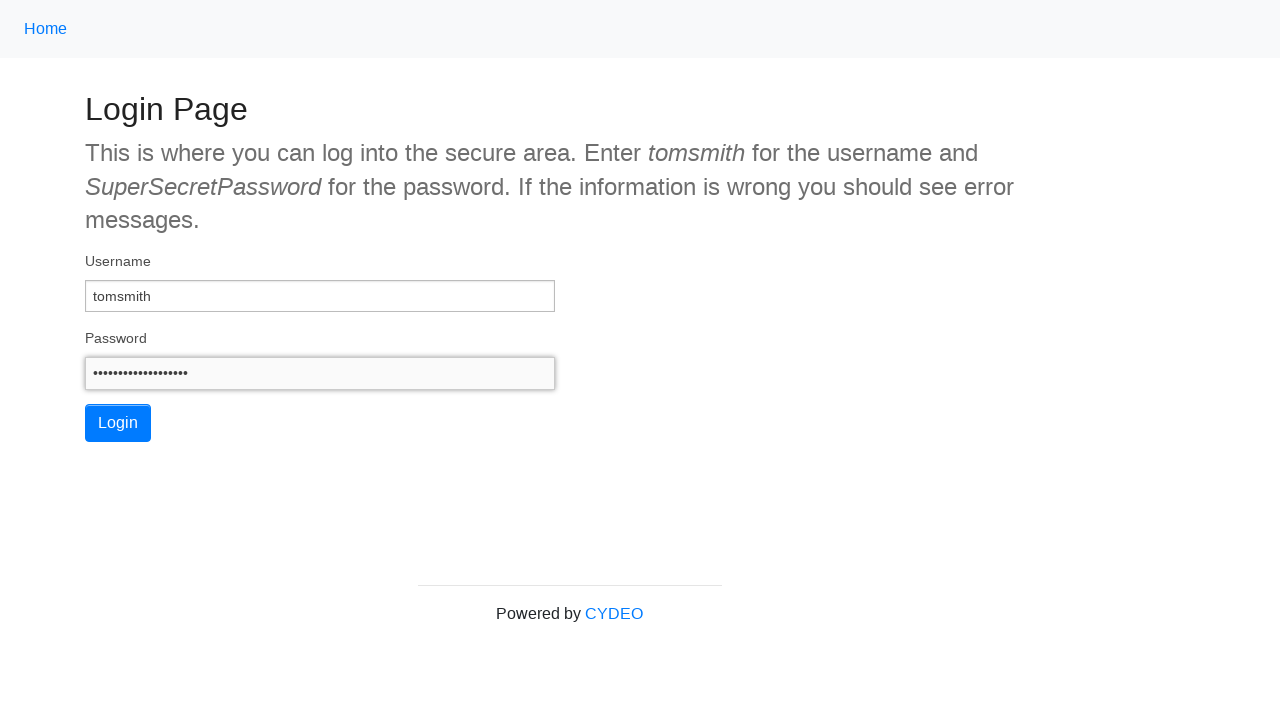

Clicked login button at (118, 423) on #wooden_spoon
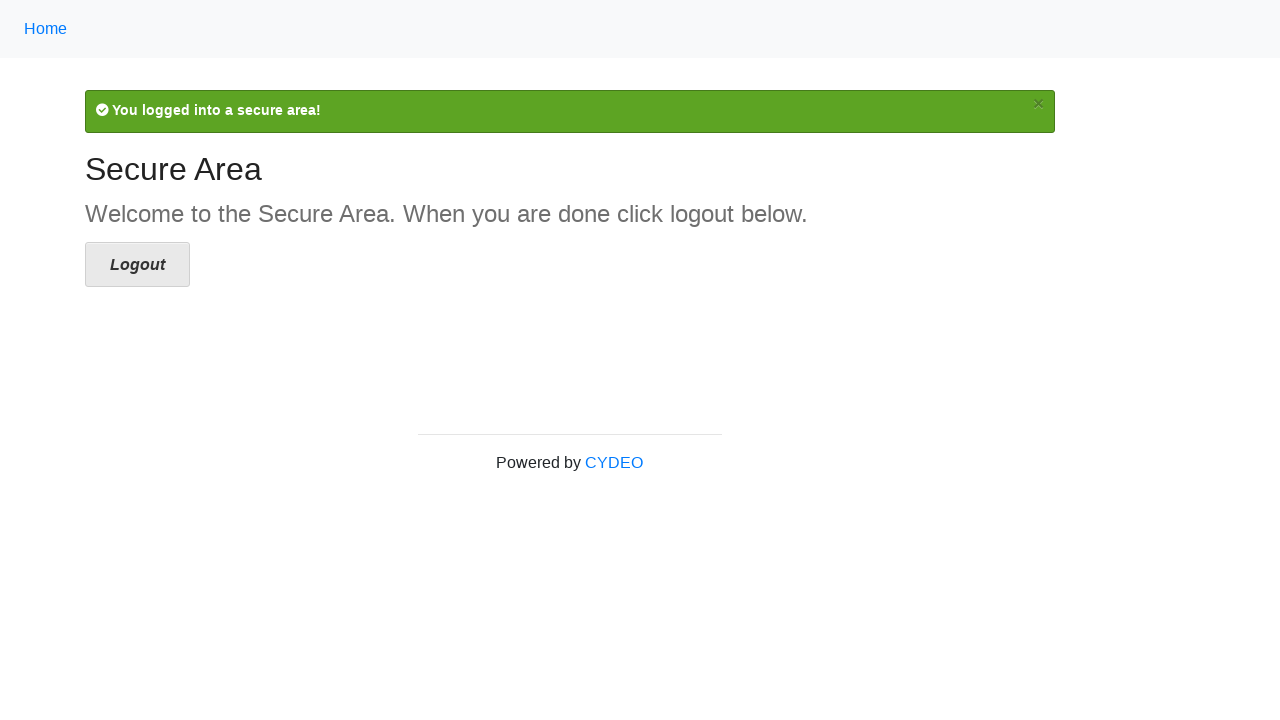

Waited for network idle after login submission
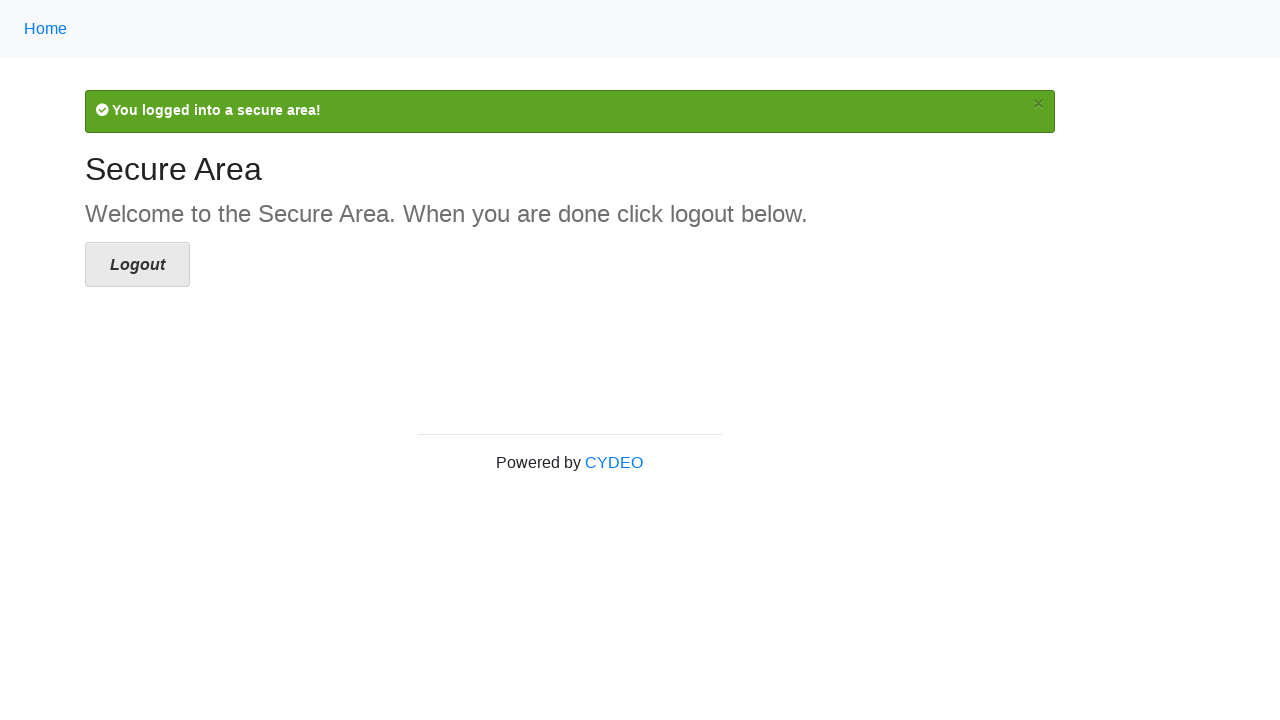

Verified page title contains 'Secure Area'
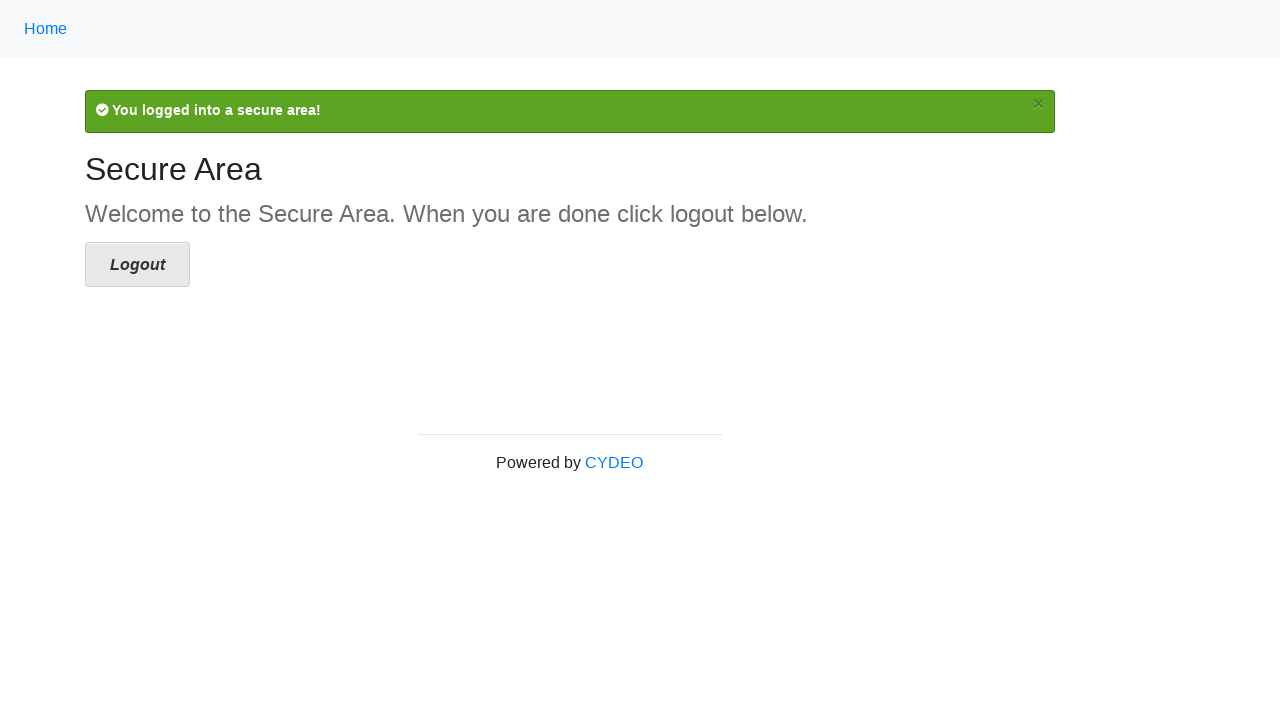

Verified success message 'You logged into a secure area!' is displayed
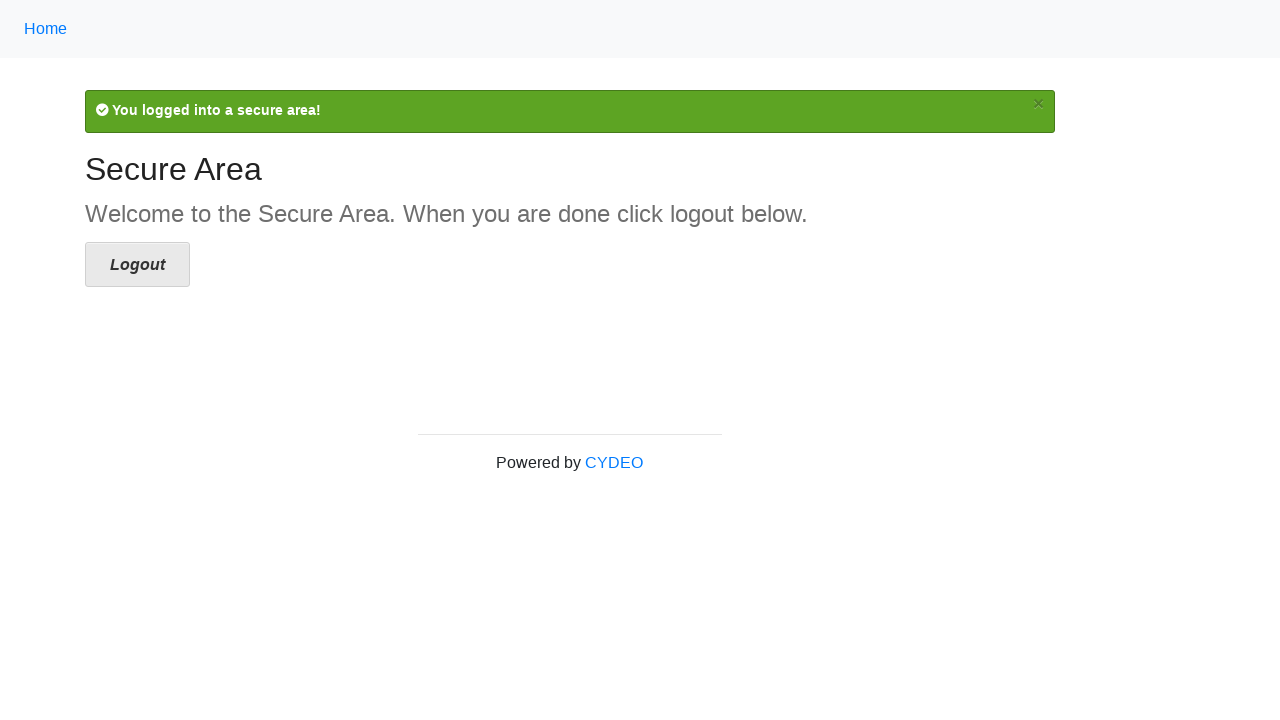

All soft assertions passed
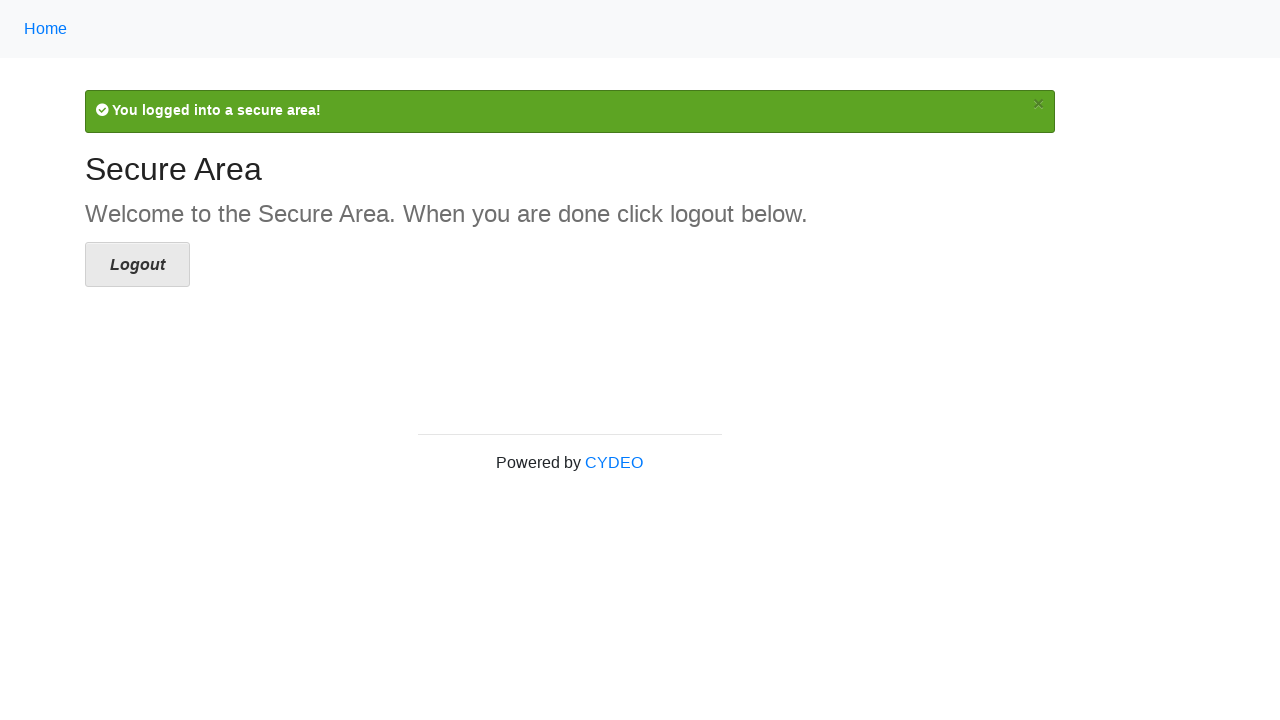

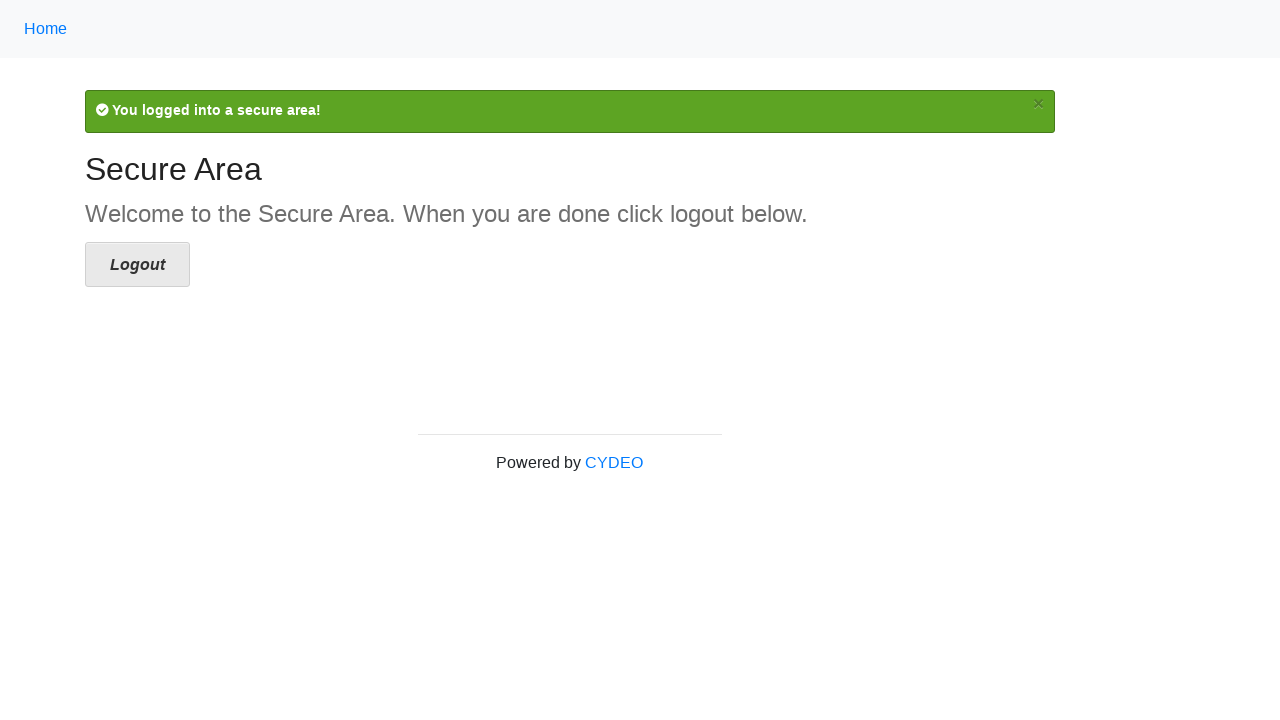